Tests browser window and tab management by opening new tabs/windows, navigating to pages, switching between them, and closing them

Starting URL: https://demoqa.com/browser-windows

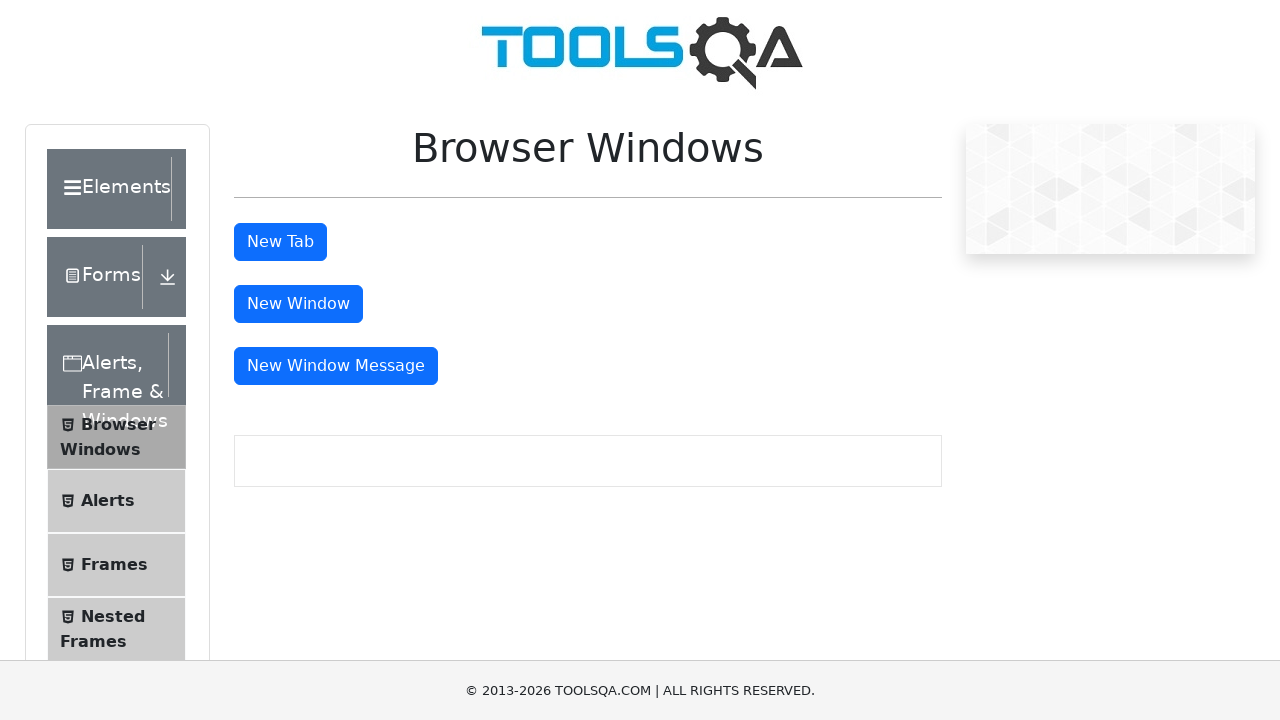

Stored the original window/tab reference
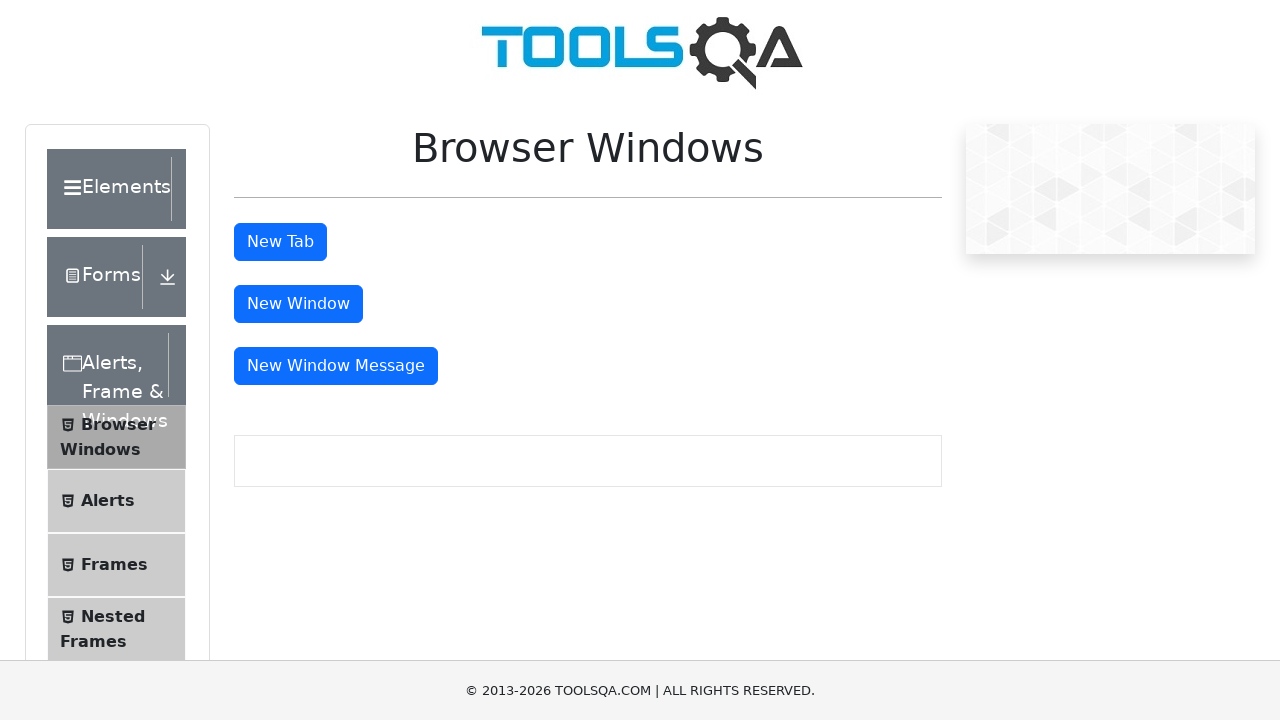

Opened a new tab
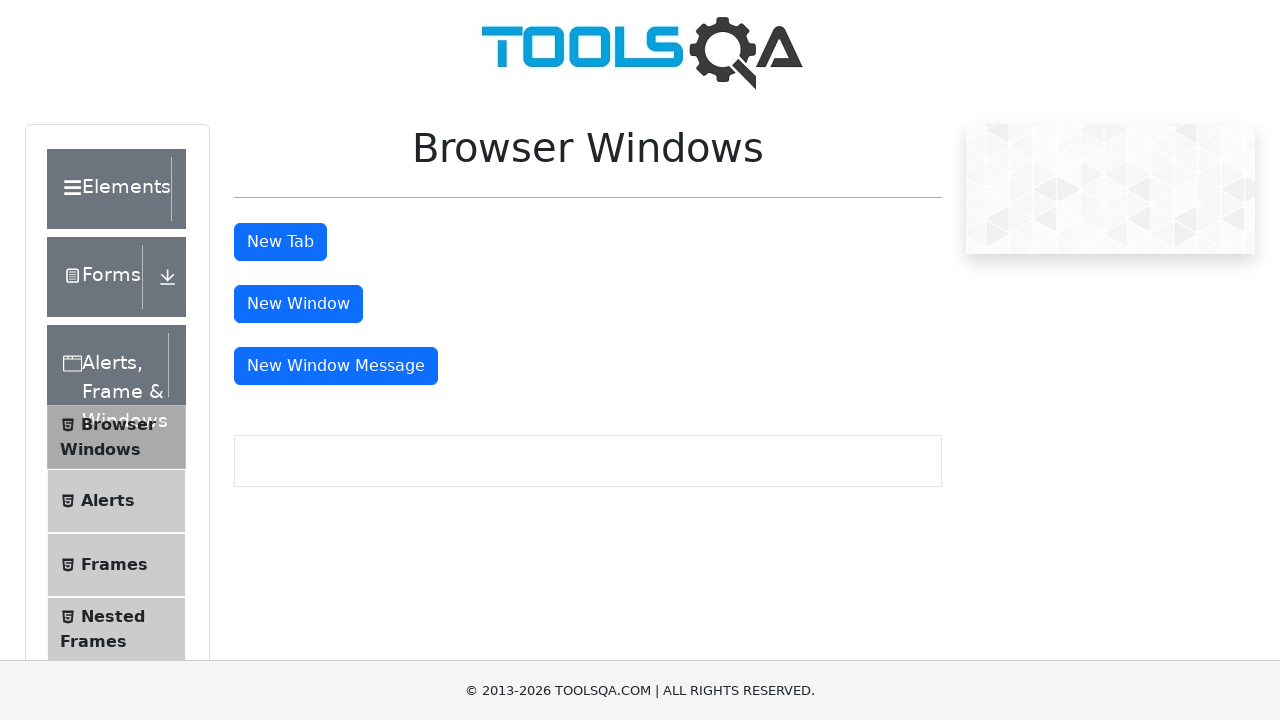

Navigated new tab to sample page at https://demoqa.com/sample
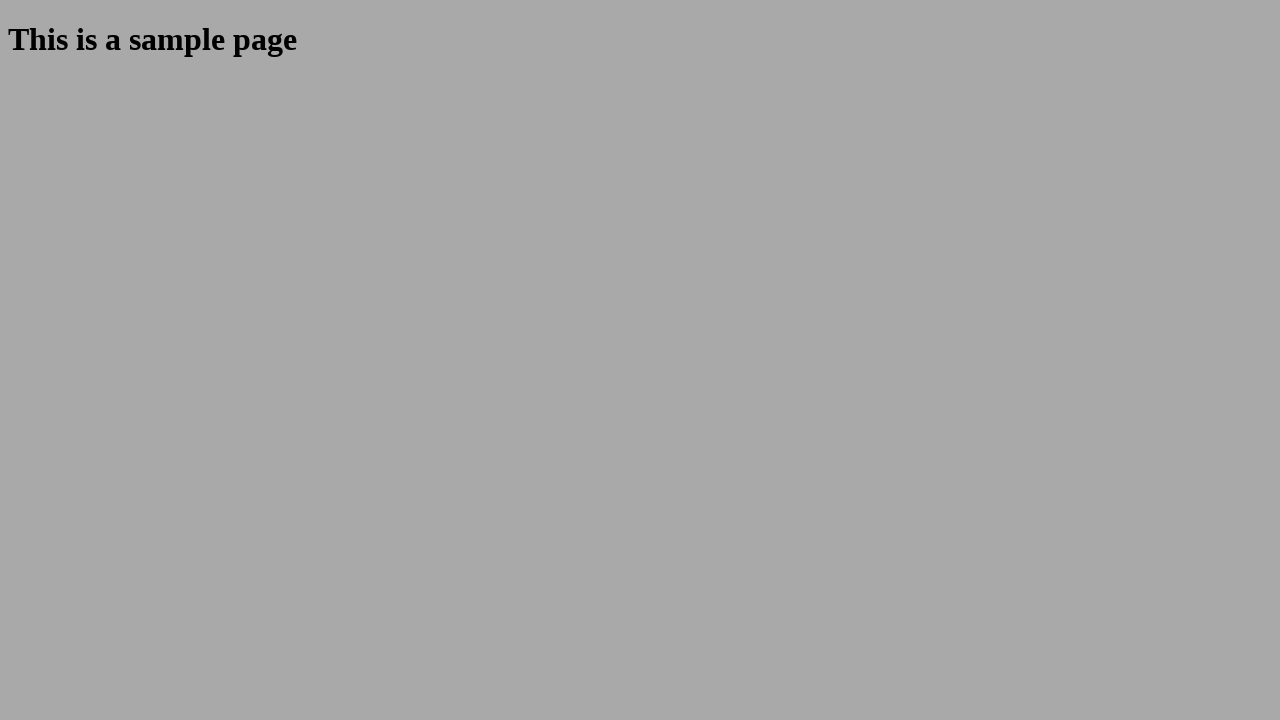

Sample heading loaded in new tab
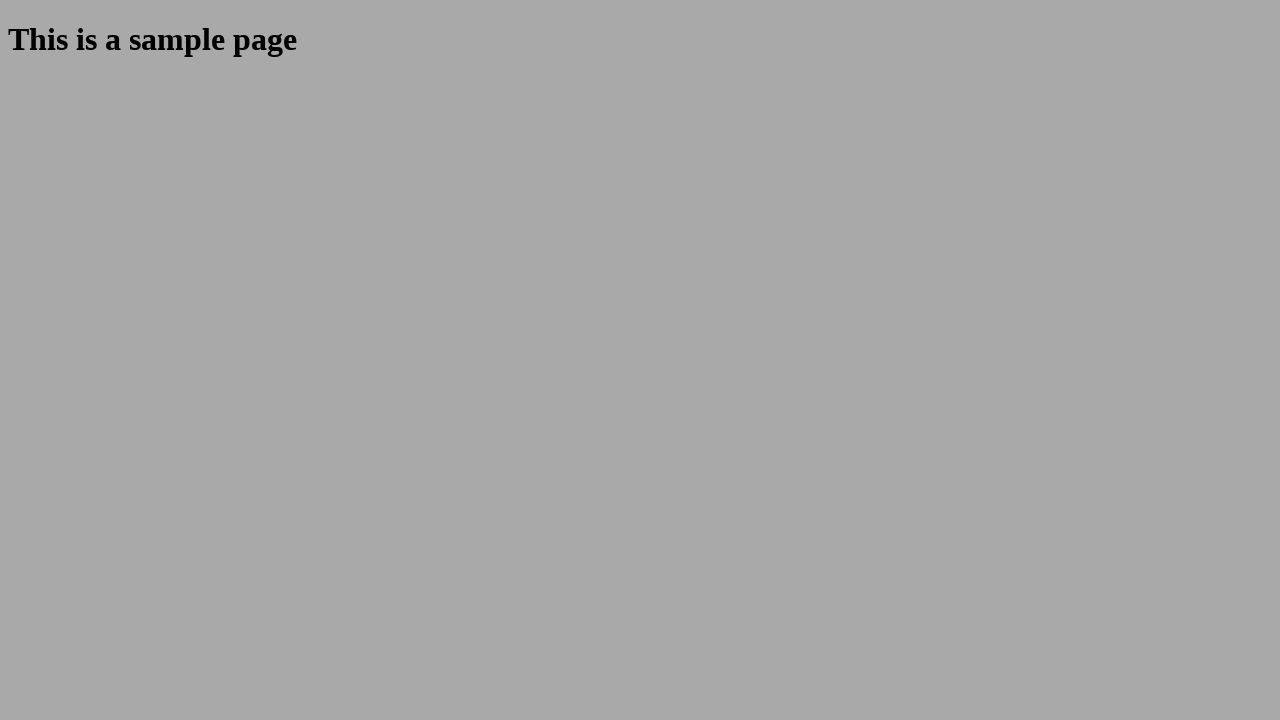

Closed the new tab
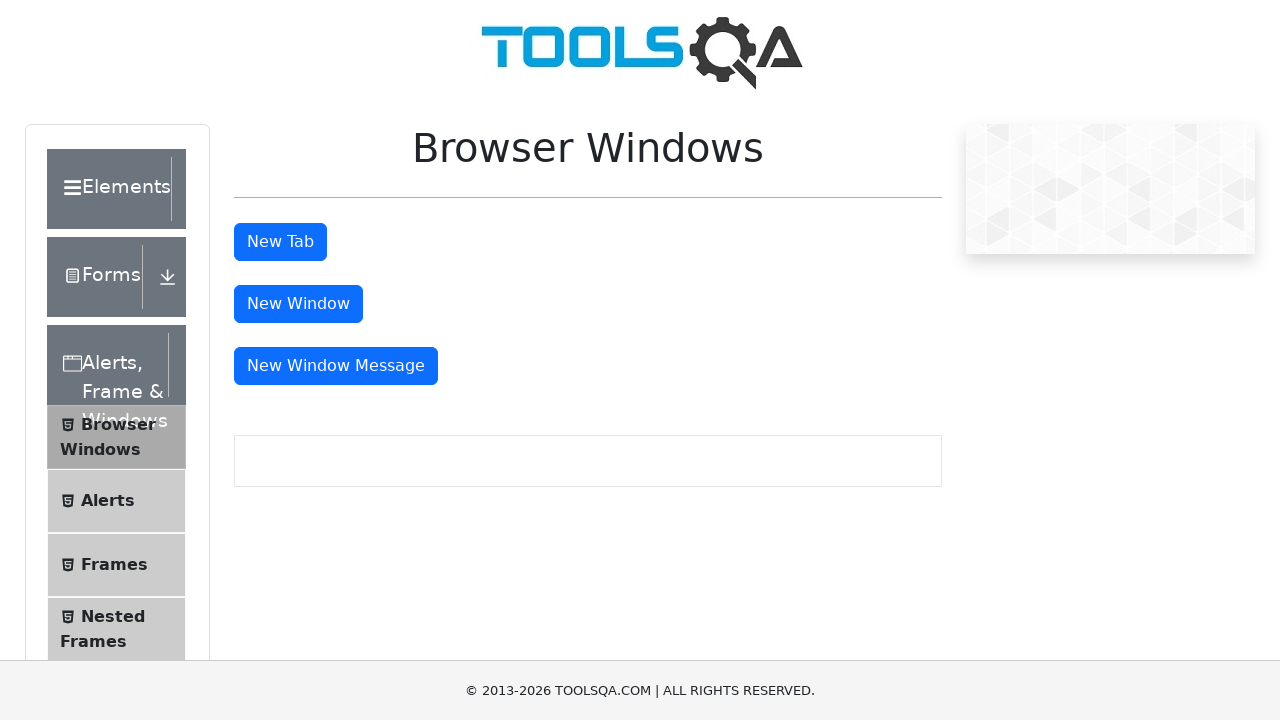

Opened a new window
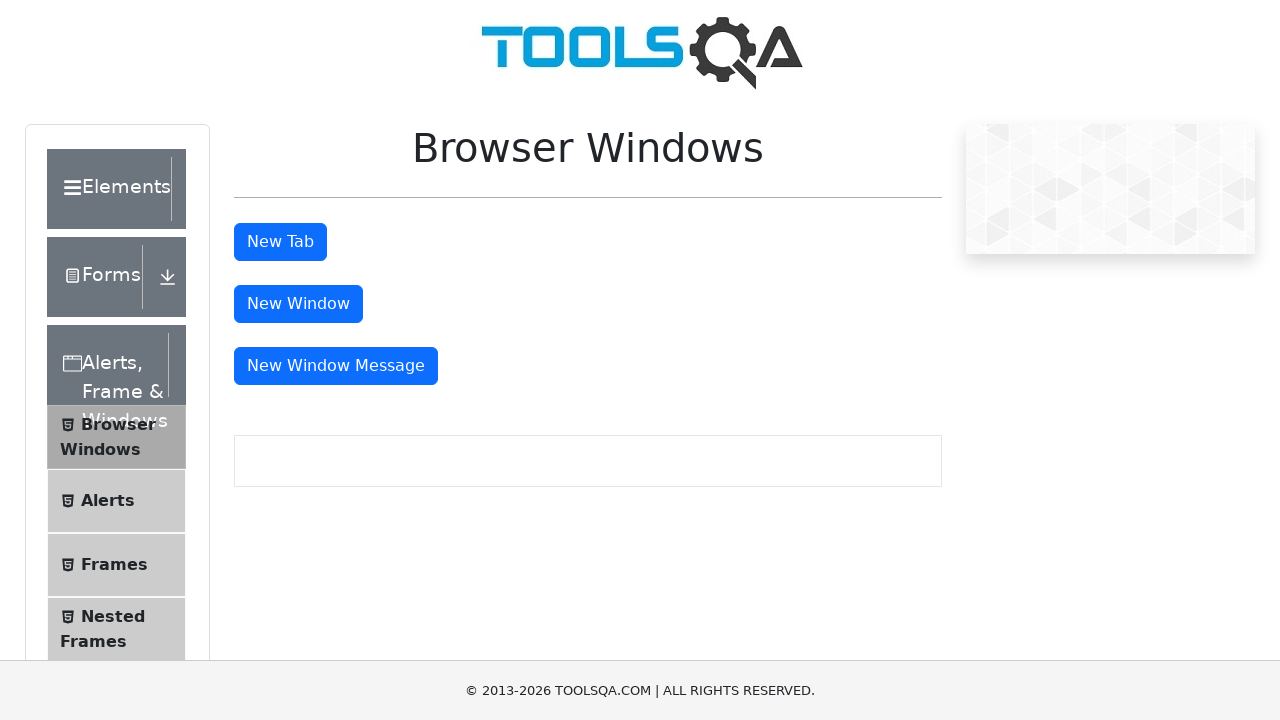

Navigated new window to sample page at https://demoqa.com/sample
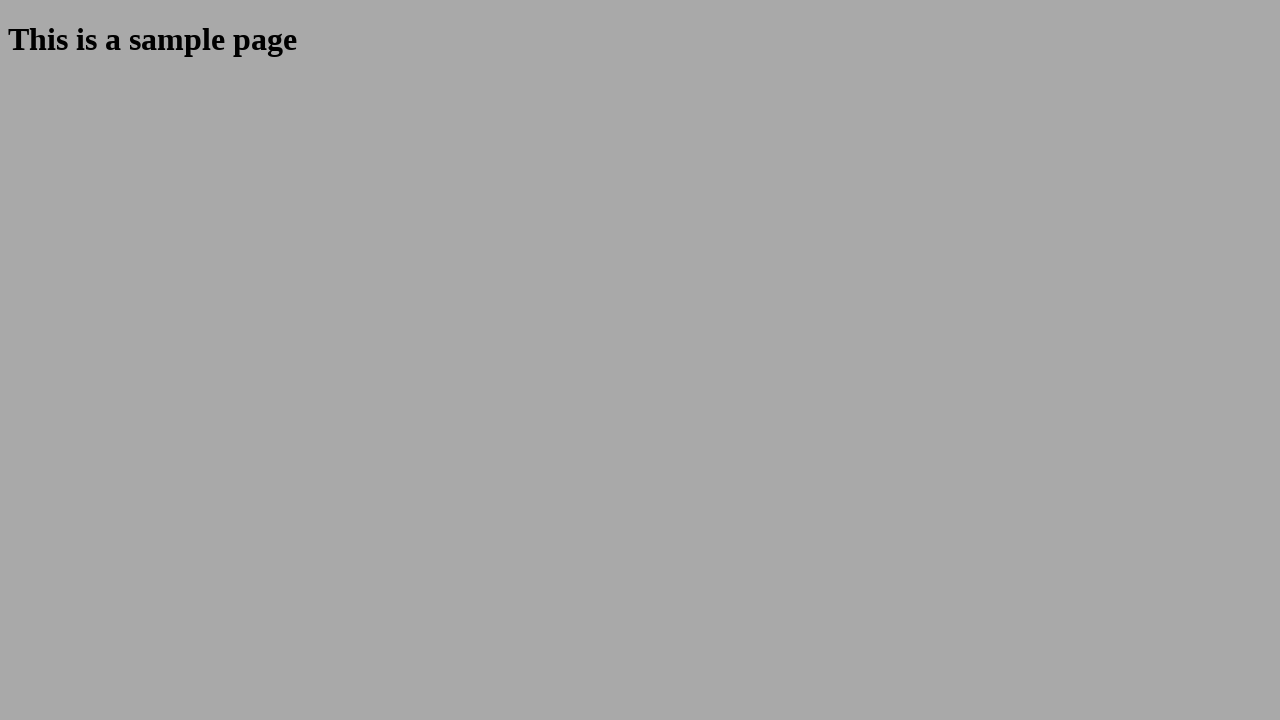

Sample heading loaded in new window
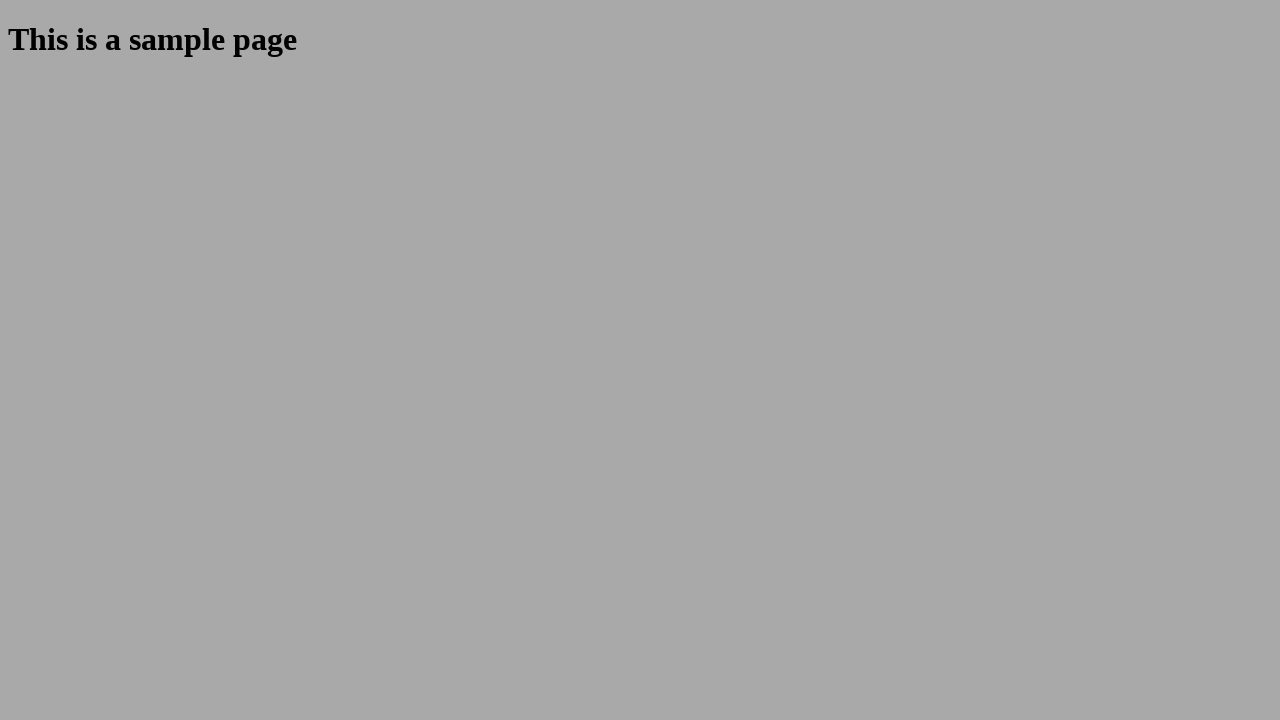

Closed the new window
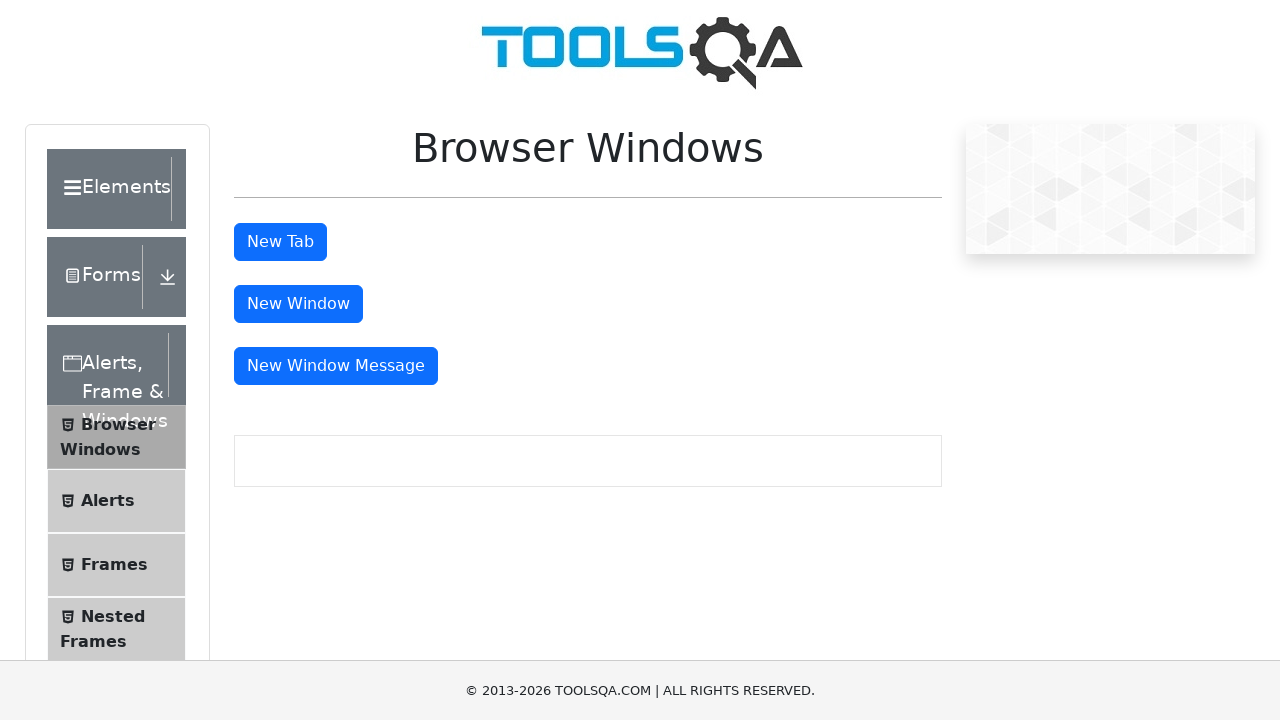

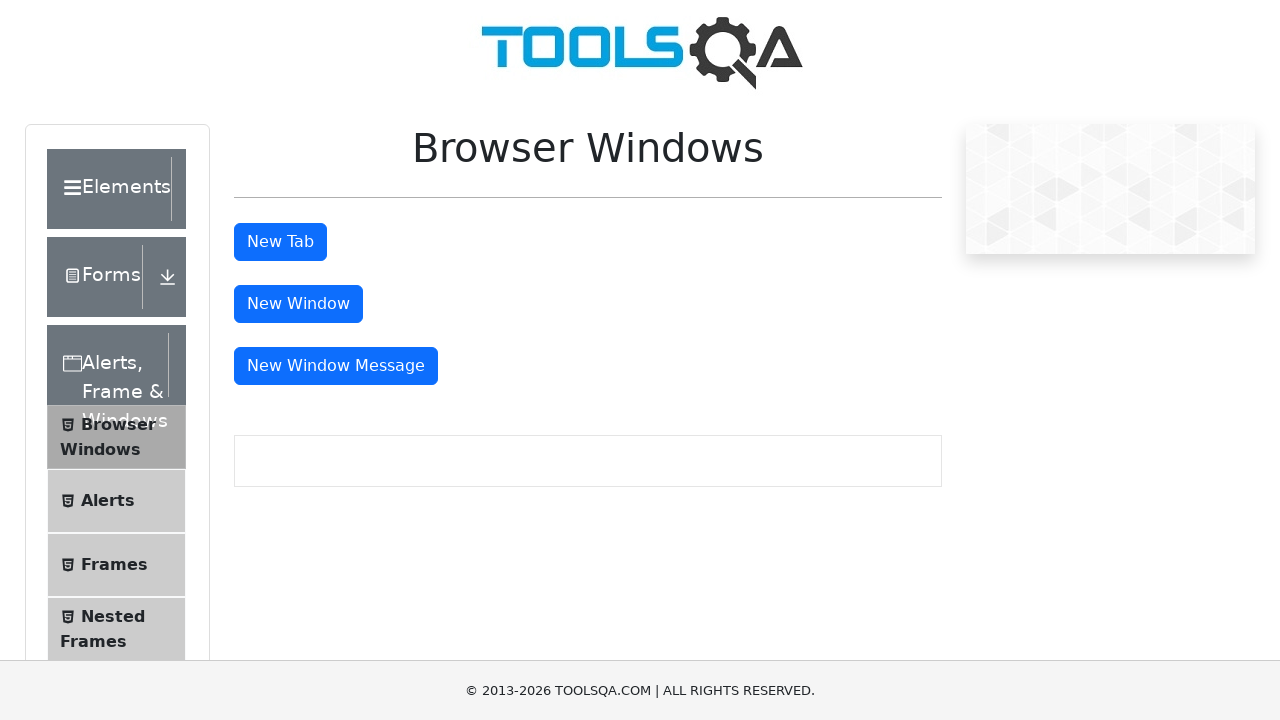